Tests that edits are cancelled when pressing Escape key

Starting URL: https://demo.playwright.dev/todomvc

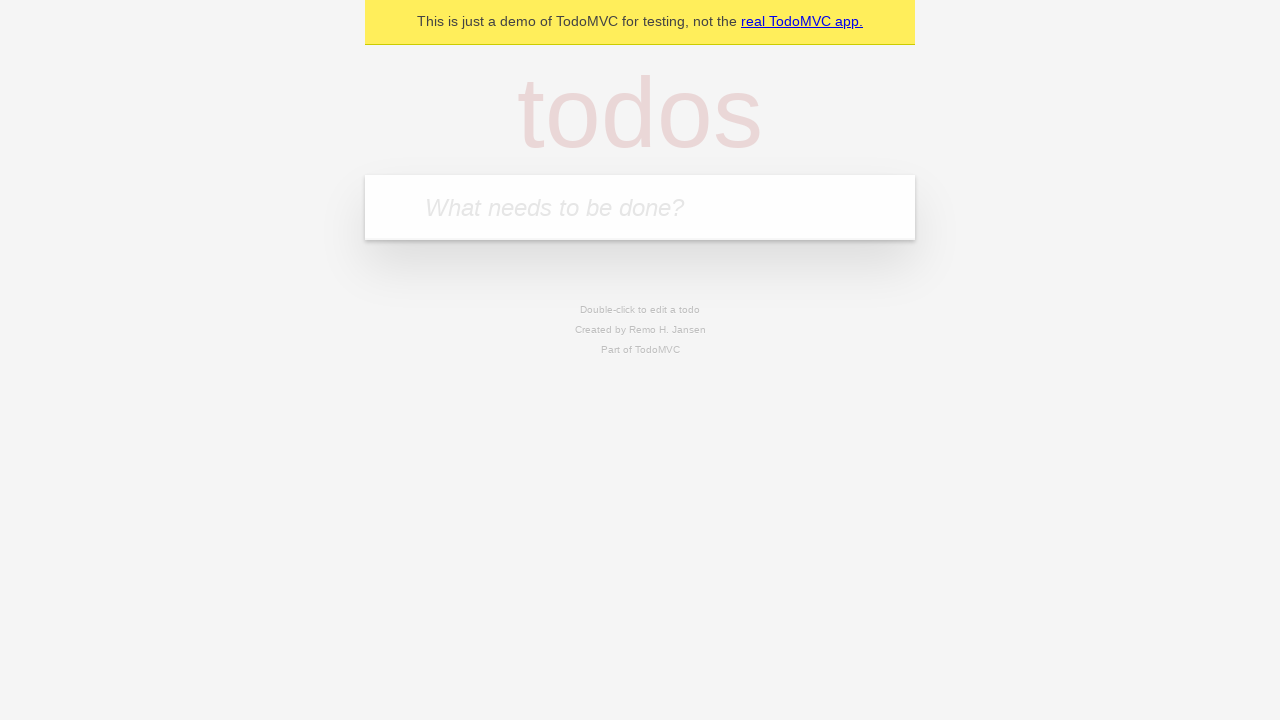

Located the 'What needs to be done?' input field
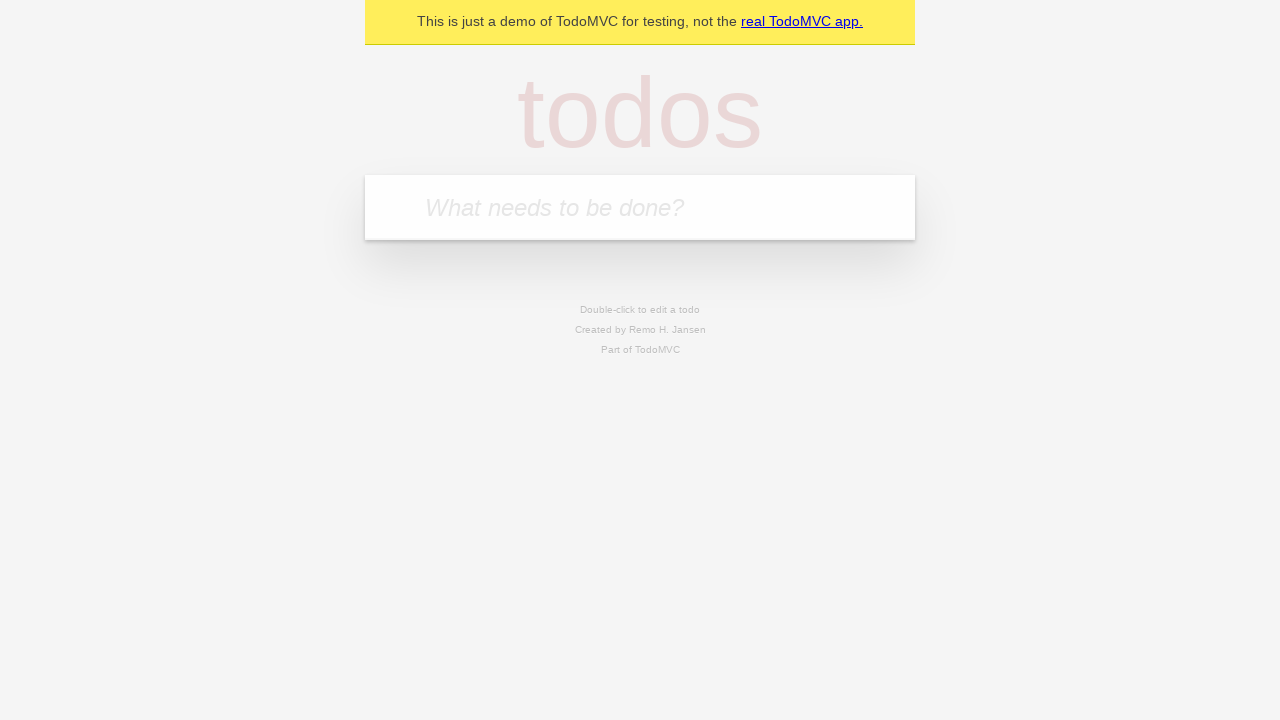

Filled todo input with 'buy some cheese' on internal:attr=[placeholder="What needs to be done?"i]
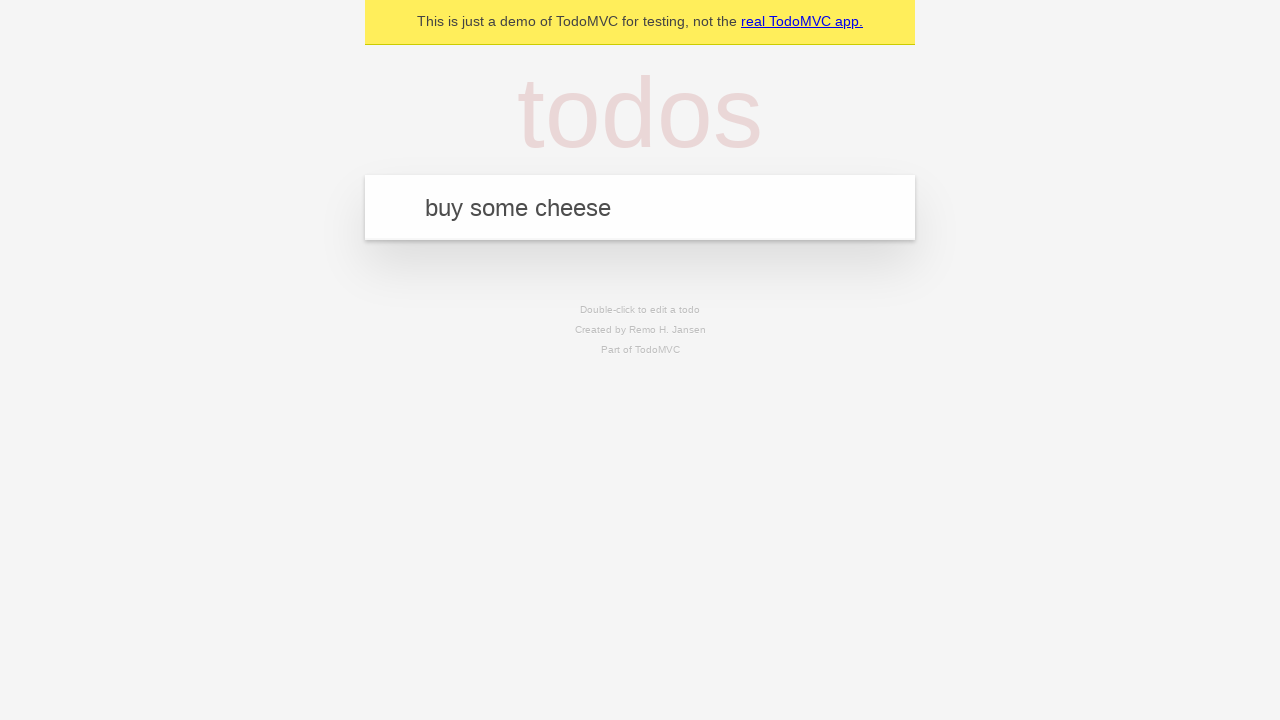

Pressed Enter to create todo 'buy some cheese' on internal:attr=[placeholder="What needs to be done?"i]
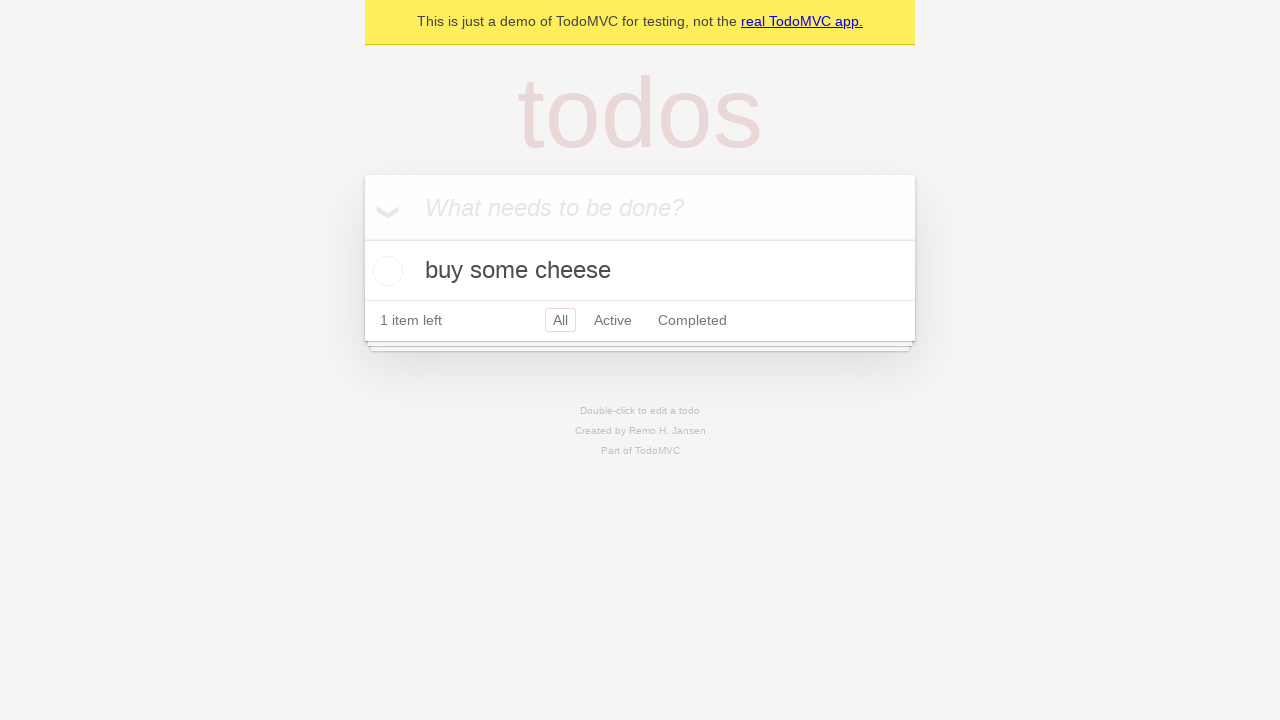

Filled todo input with 'feed the cat' on internal:attr=[placeholder="What needs to be done?"i]
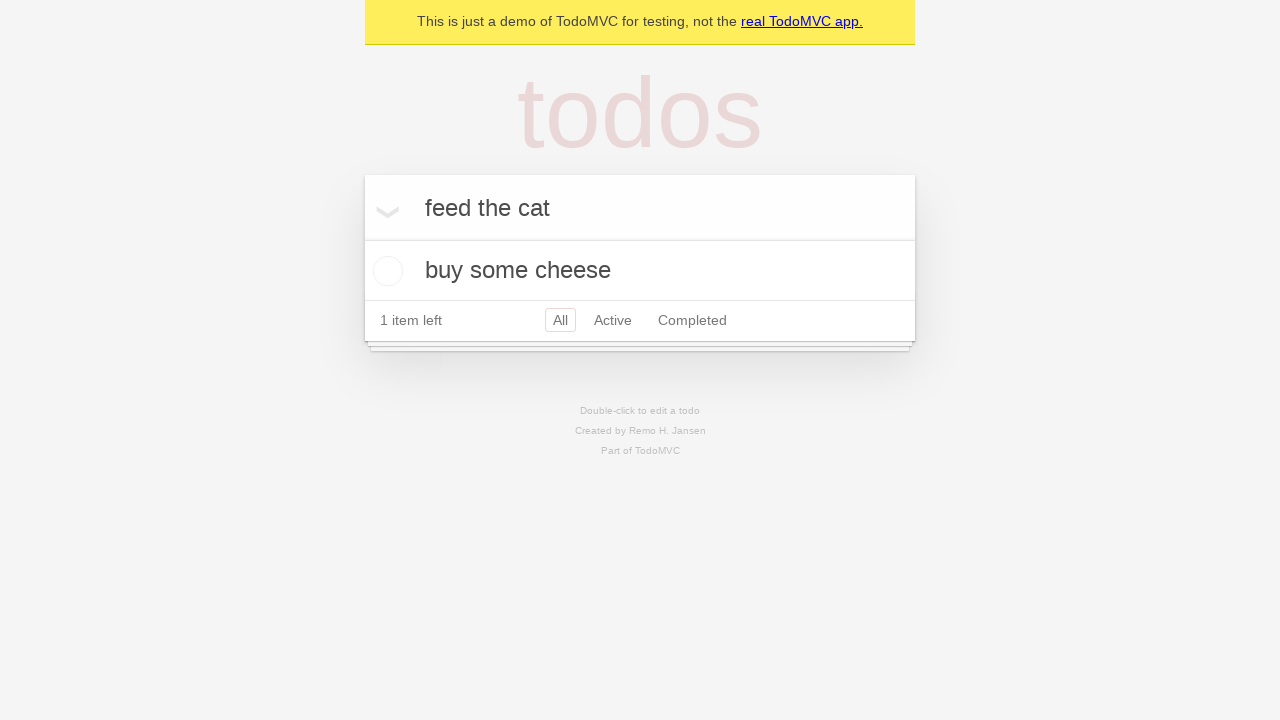

Pressed Enter to create todo 'feed the cat' on internal:attr=[placeholder="What needs to be done?"i]
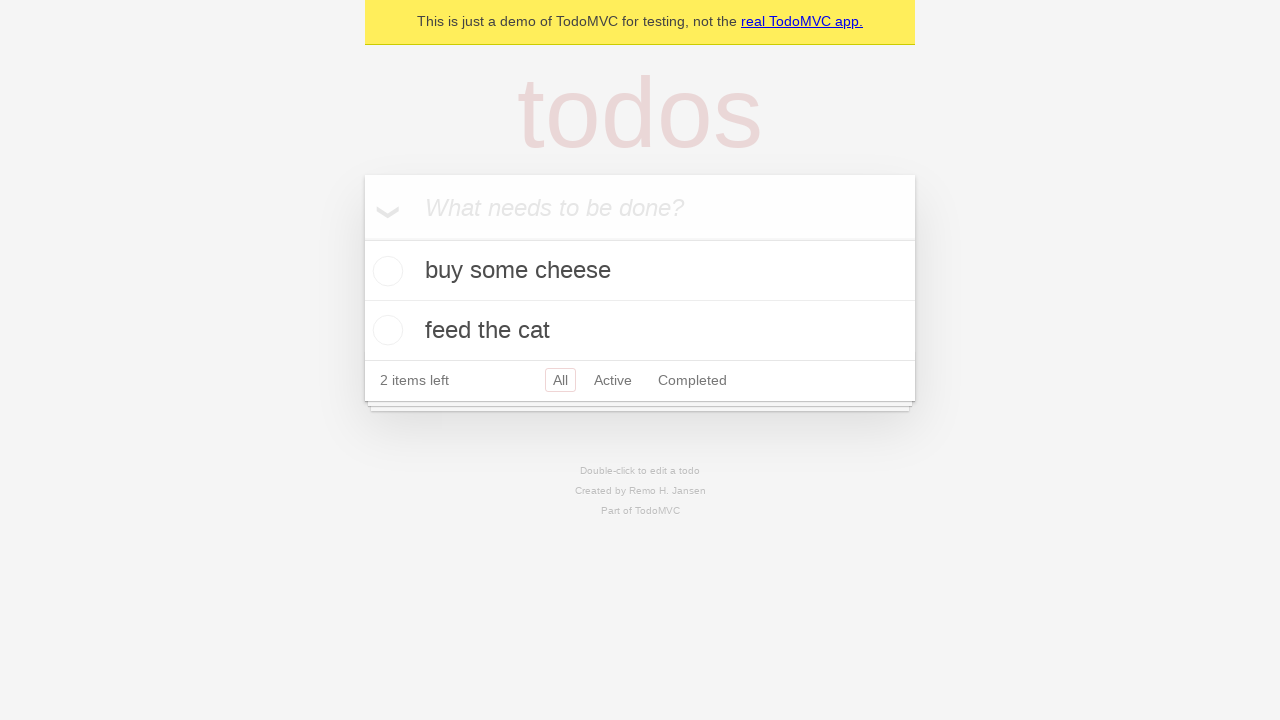

Filled todo input with 'book a doctors appointment' on internal:attr=[placeholder="What needs to be done?"i]
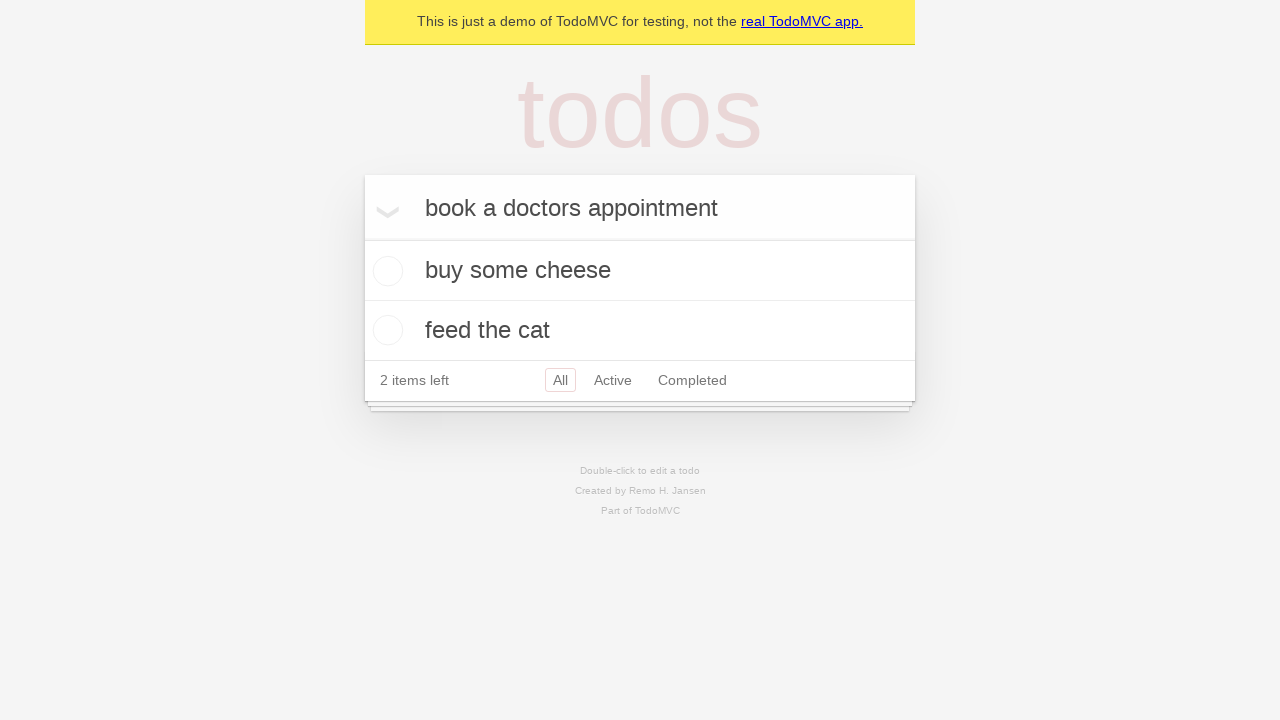

Pressed Enter to create todo 'book a doctors appointment' on internal:attr=[placeholder="What needs to be done?"i]
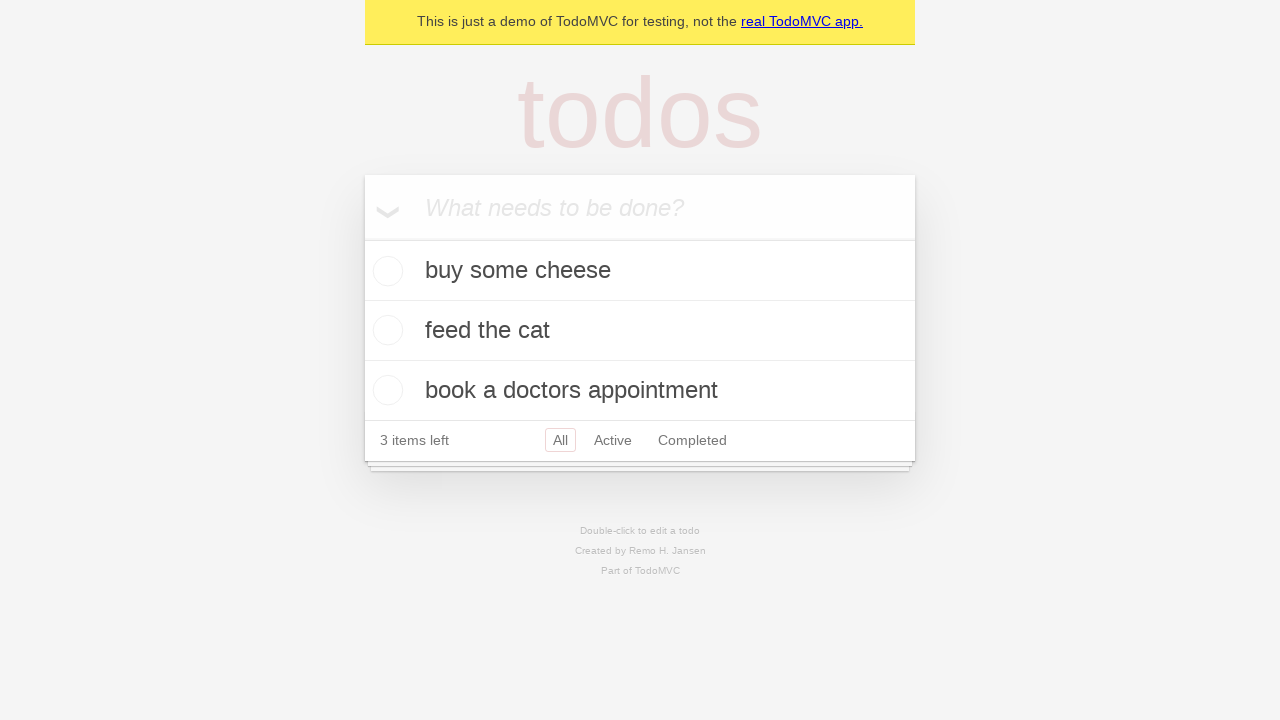

Waited for all three todos to be visible
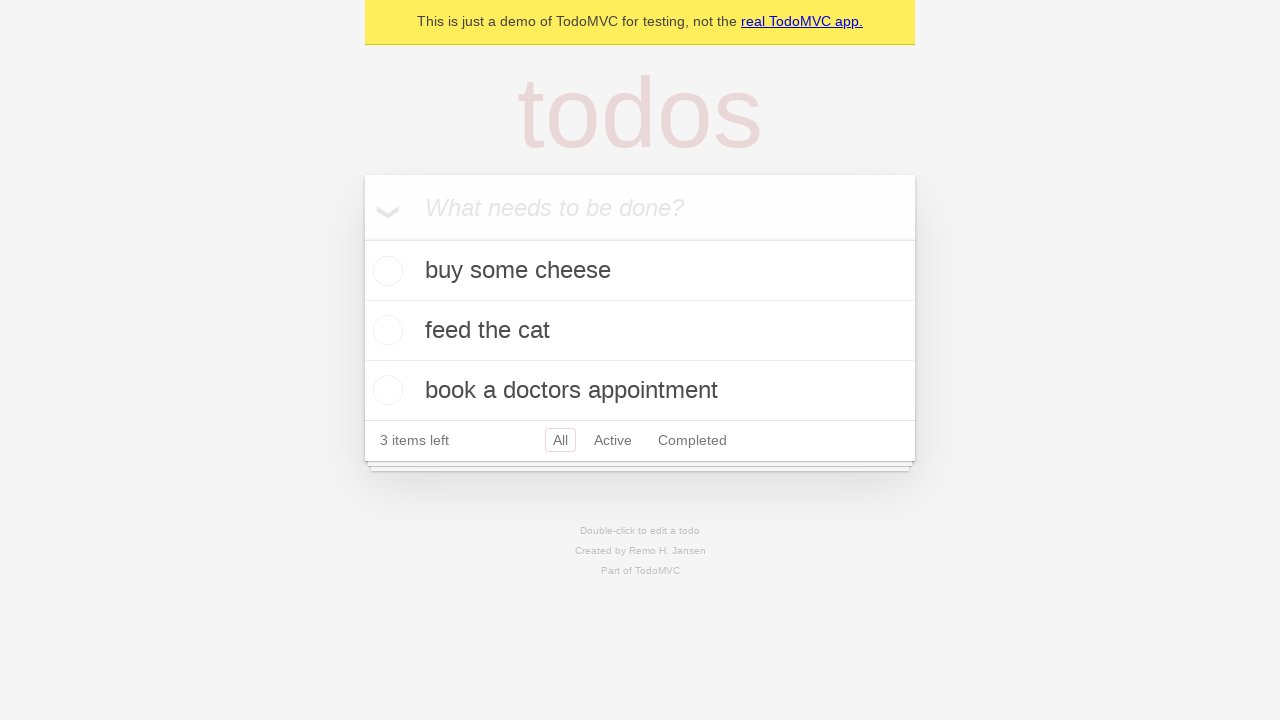

Located all todo items
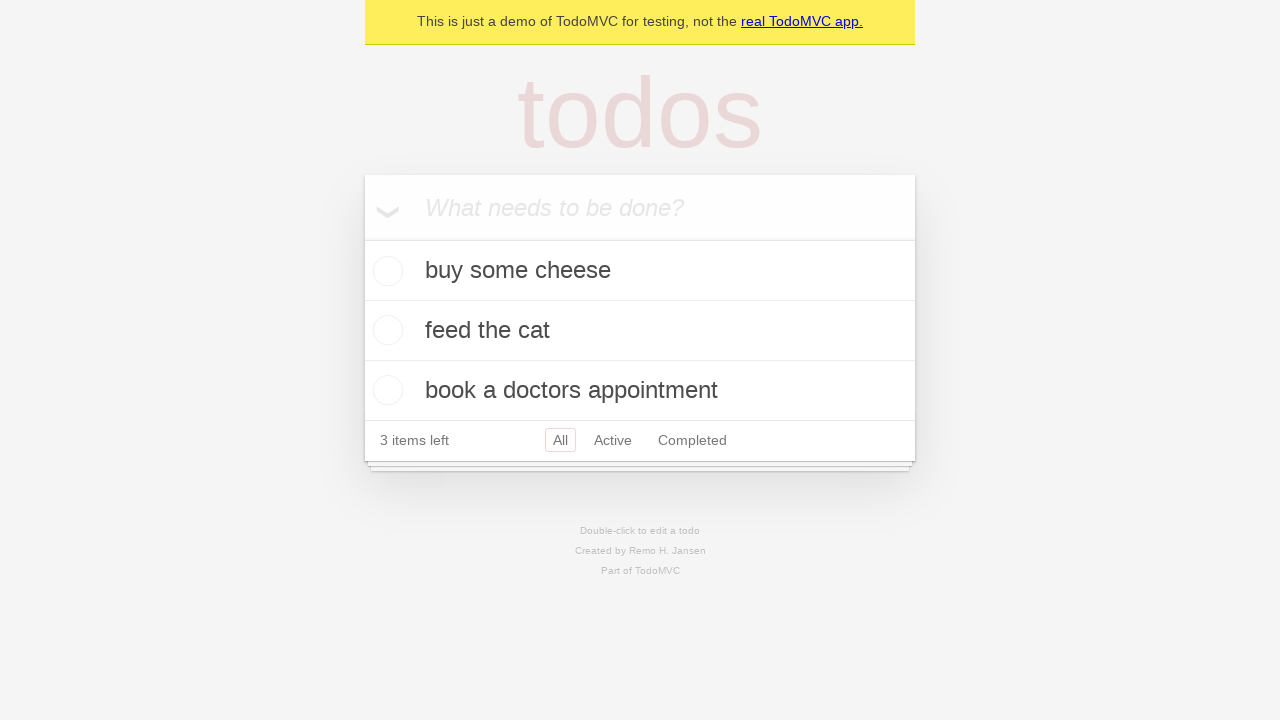

Double-clicked on the second todo to enter edit mode at (640, 331) on [data-testid='todo-item'] >> nth=1
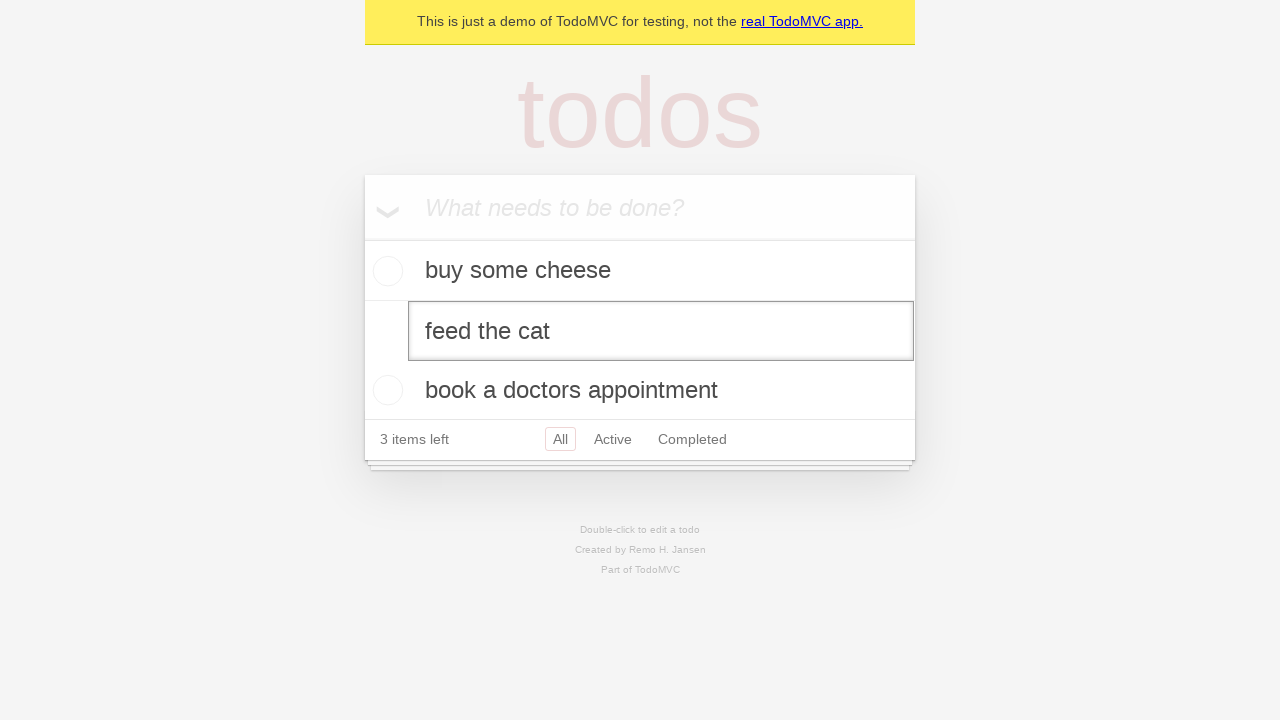

Located the edit textbox for the second todo
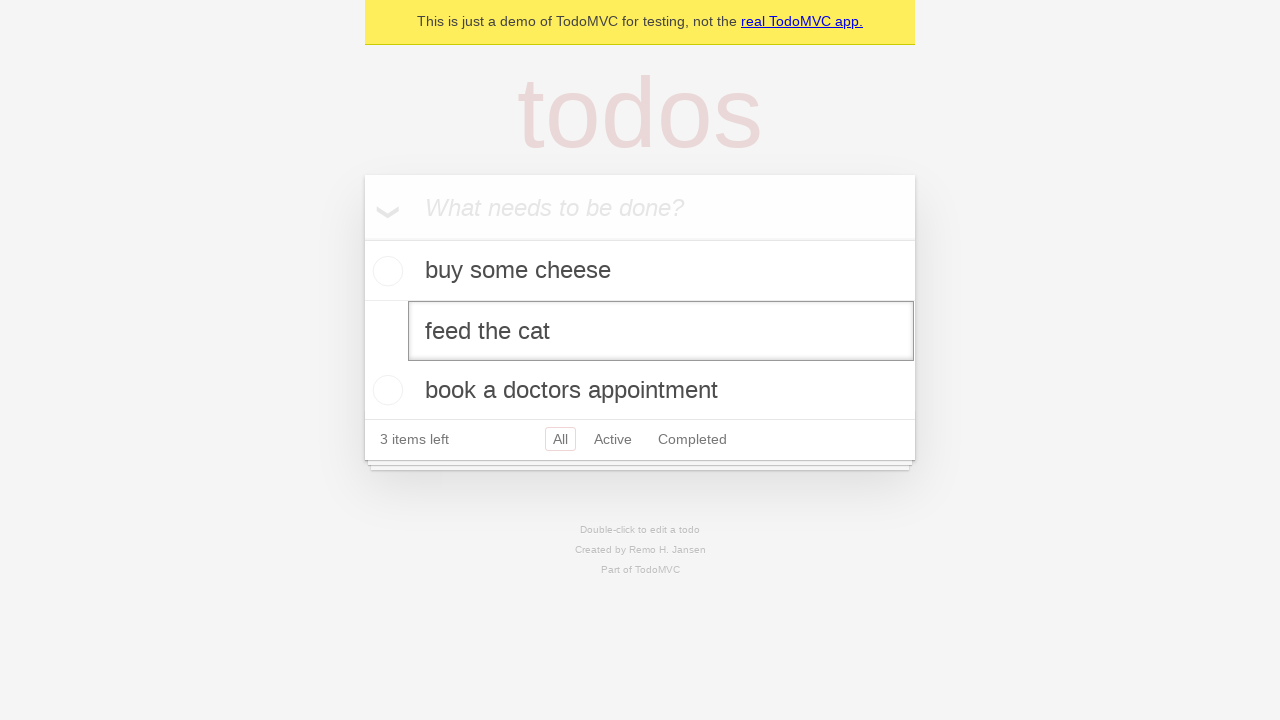

Filled edit field with 'buy some sausages' on [data-testid='todo-item'] >> nth=1 >> internal:role=textbox[name="Edit"i]
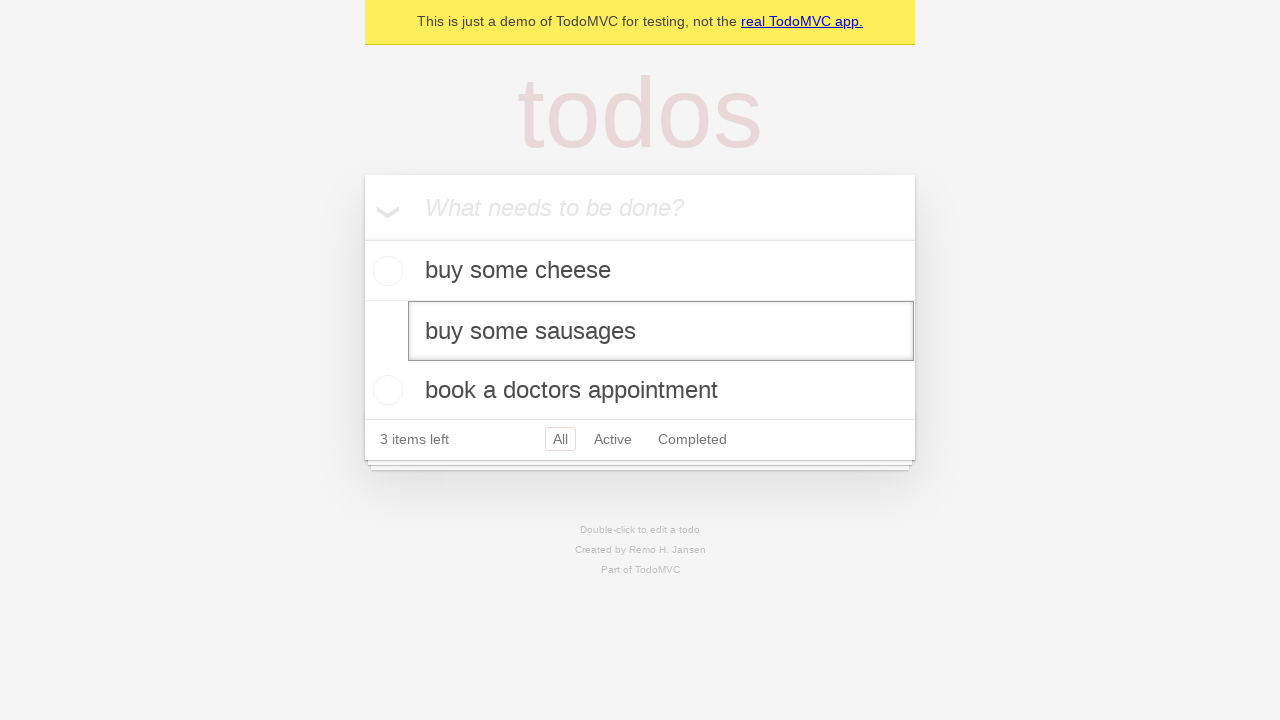

Pressed Escape to cancel the edit on [data-testid='todo-item'] >> nth=1 >> internal:role=textbox[name="Edit"i]
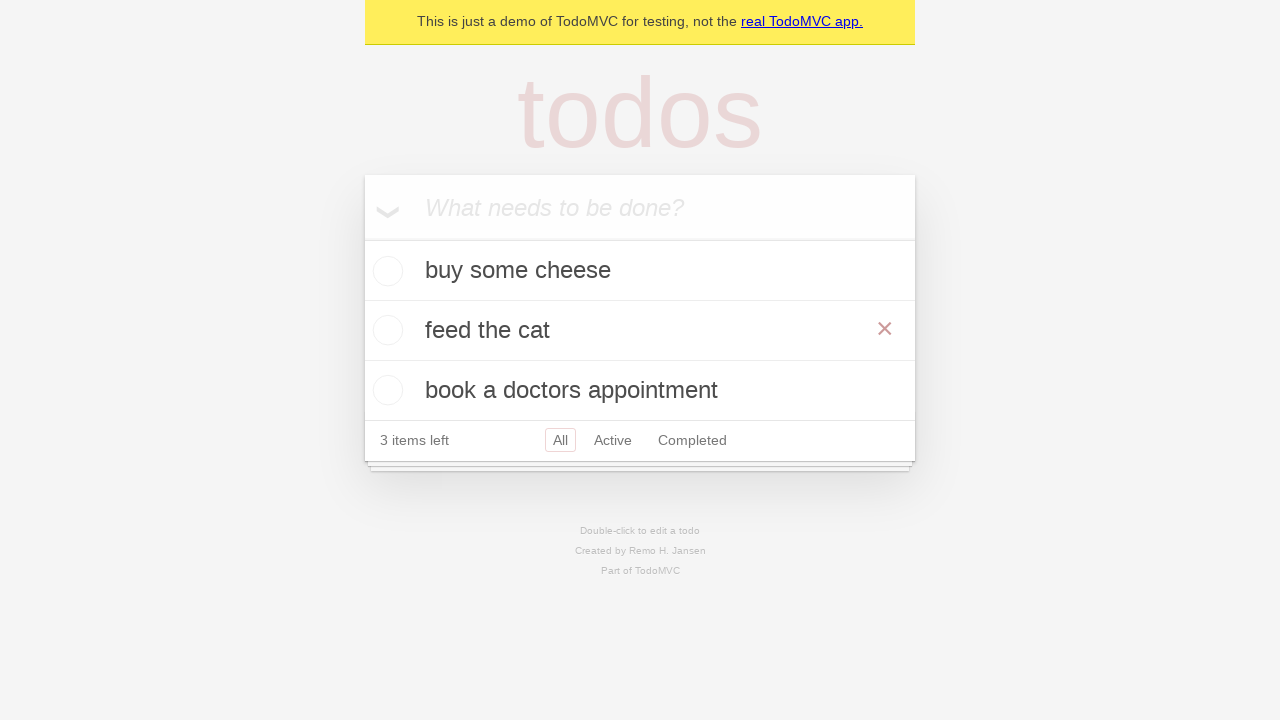

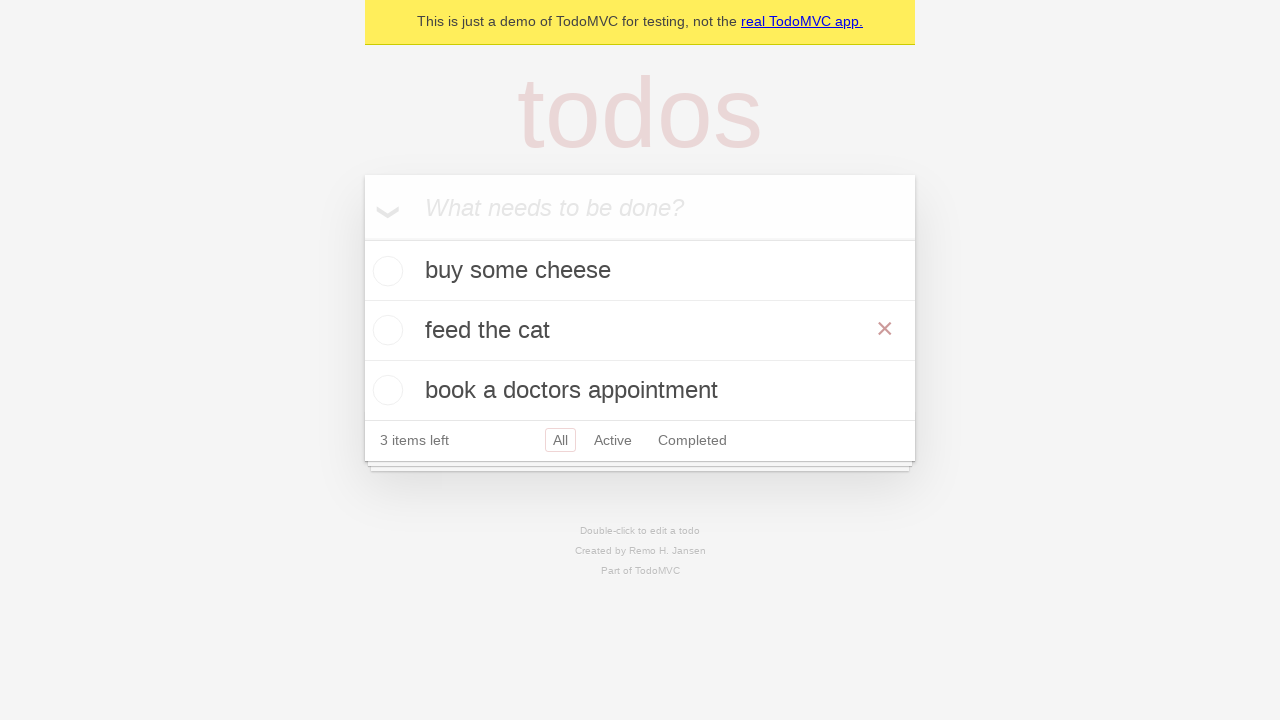